Tests that pressing arrow up on a number input increments the value from 5 to 6

Starting URL: http://the-internet.herokuapp.com/

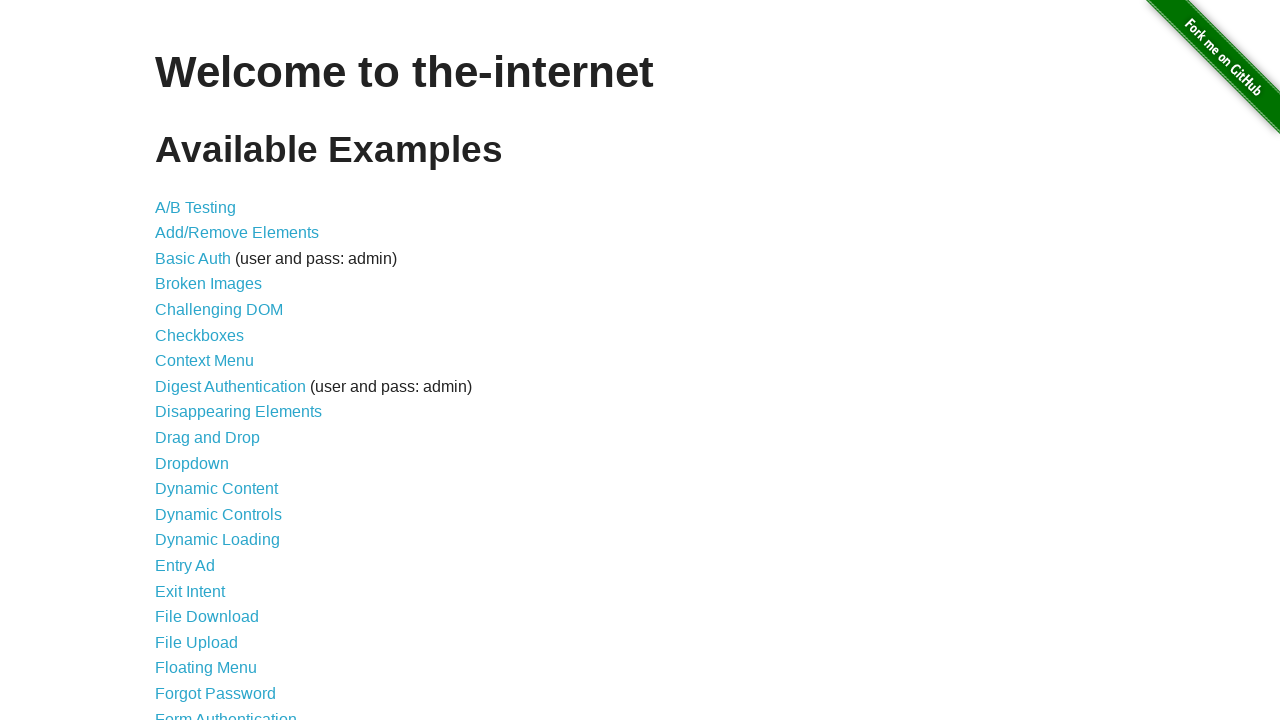

Clicked on Inputs link to navigate to the inputs page at (176, 361) on text=Inputs
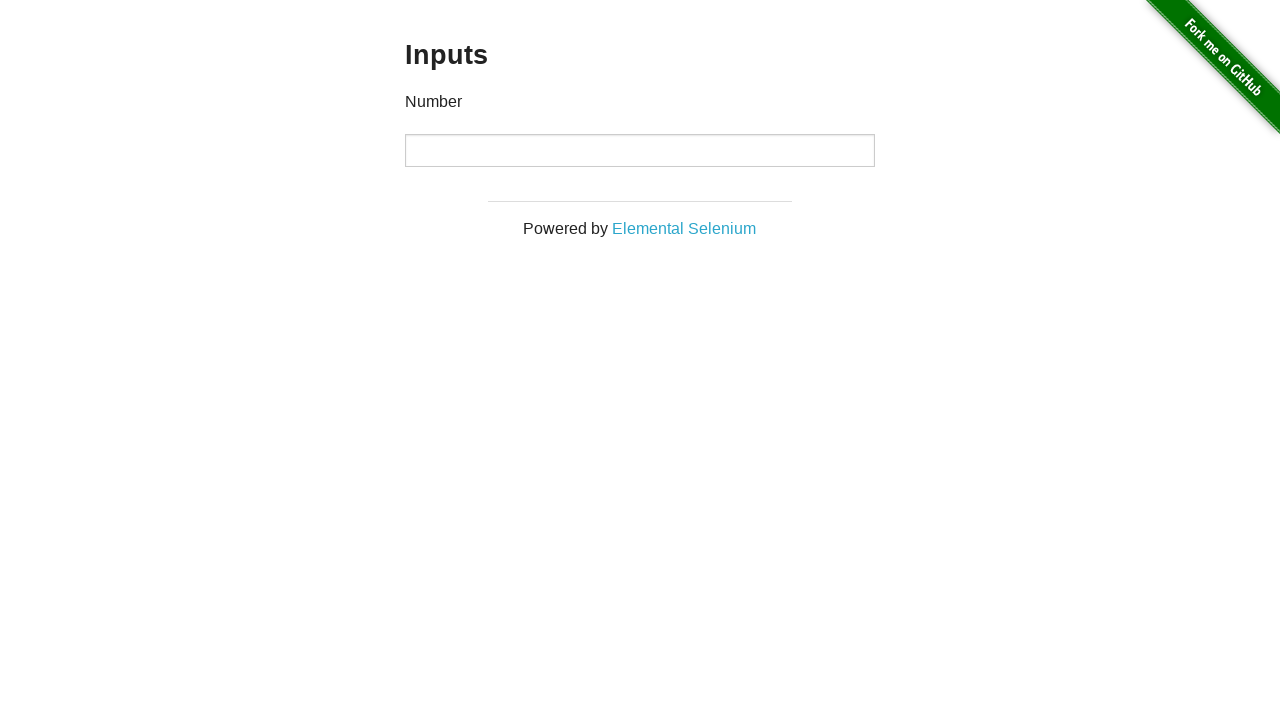

Input field became visible
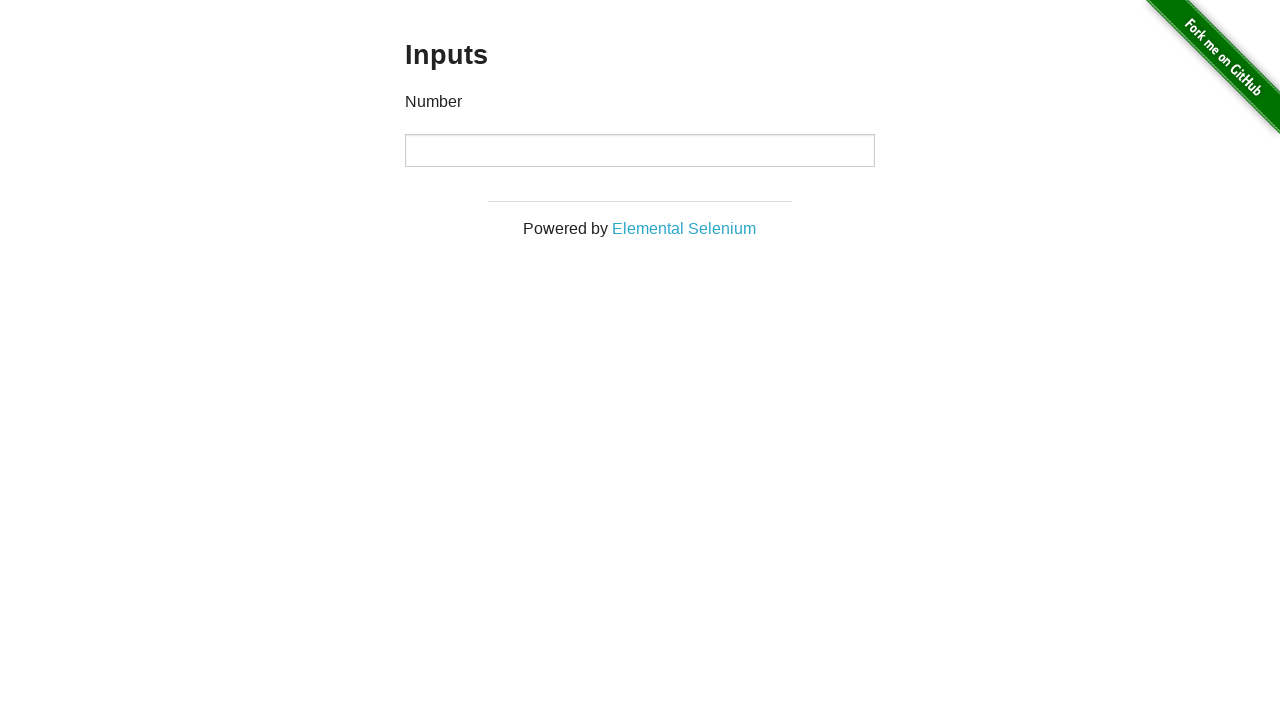

Filled input field with value '5' on input
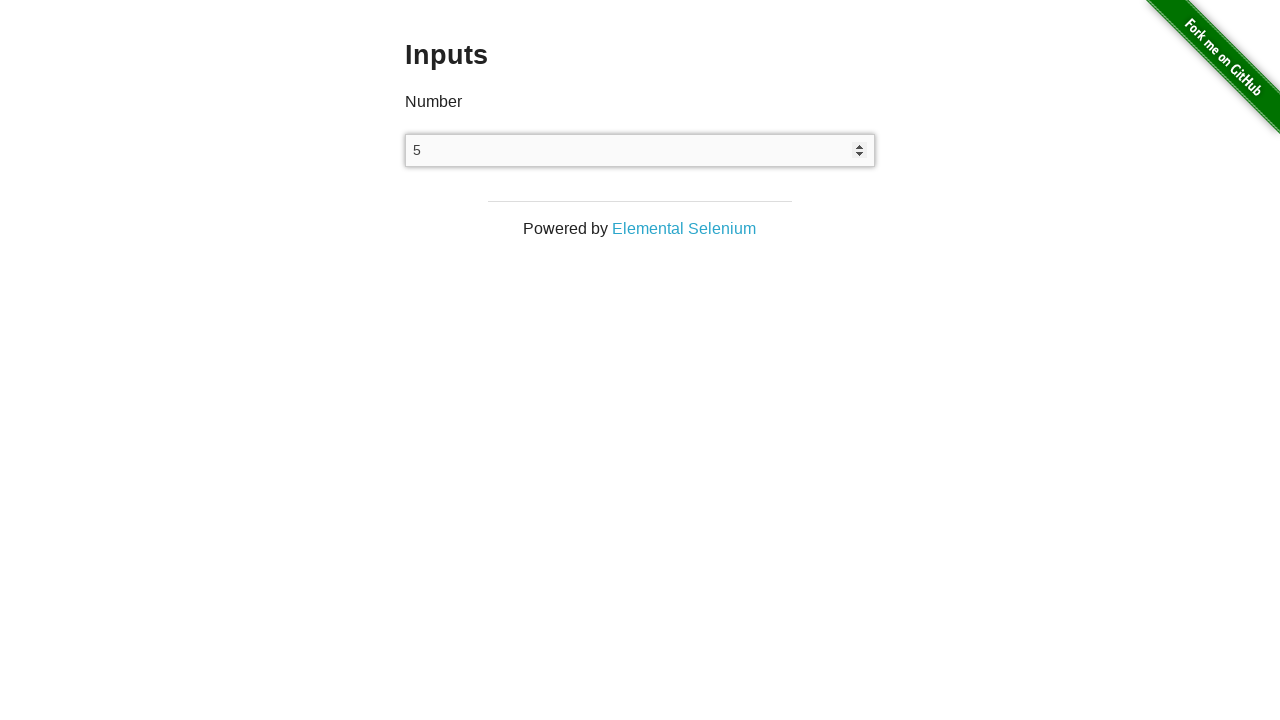

Pressed arrow up key to increment the value on input
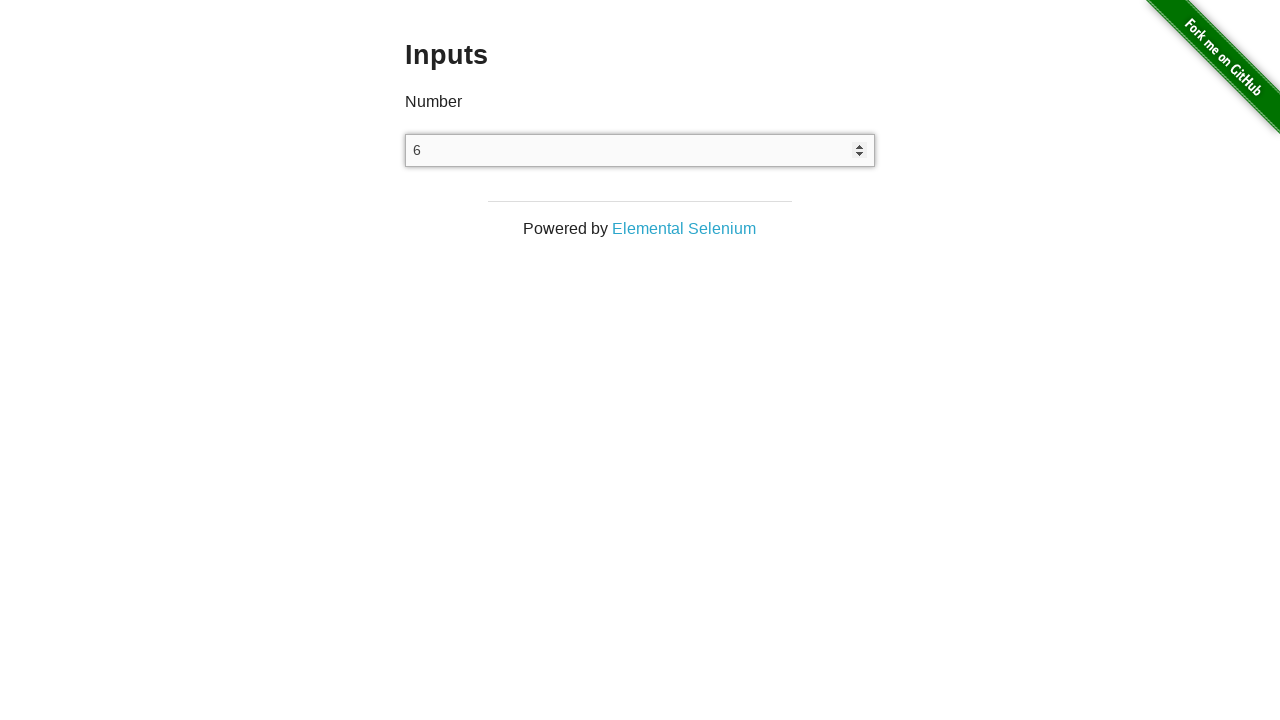

Verified that input value incremented from 5 to 6
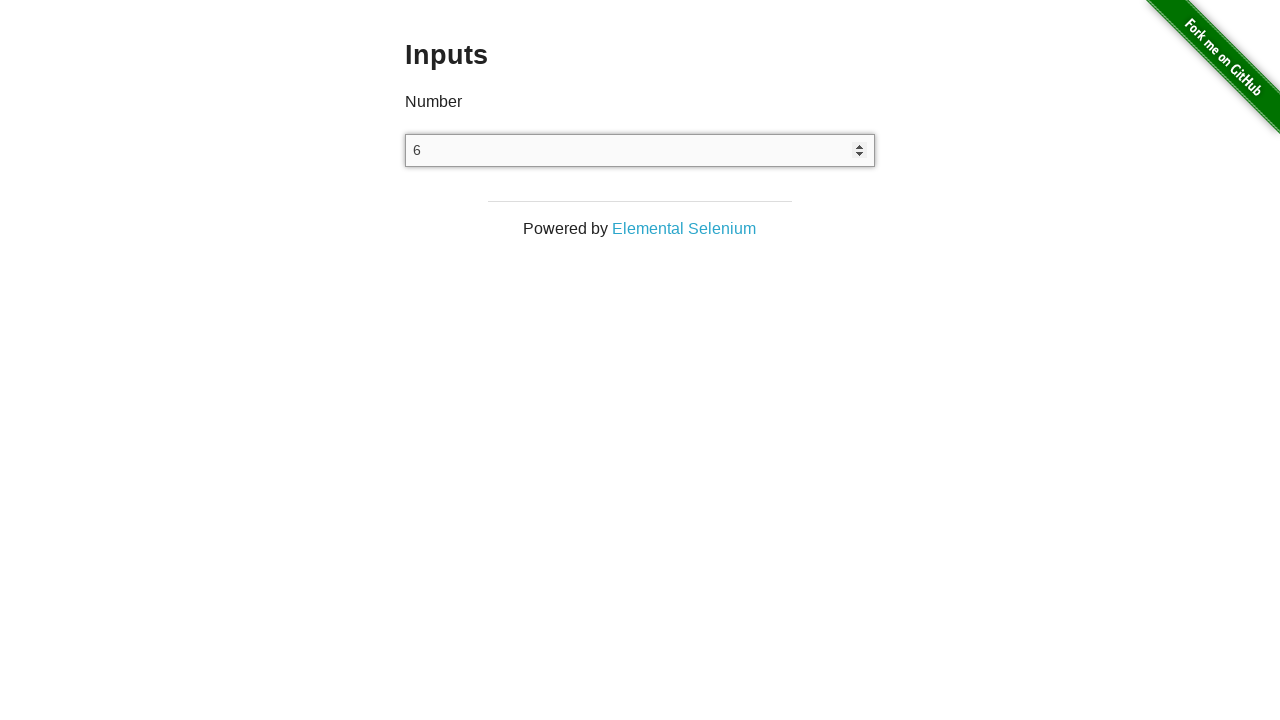

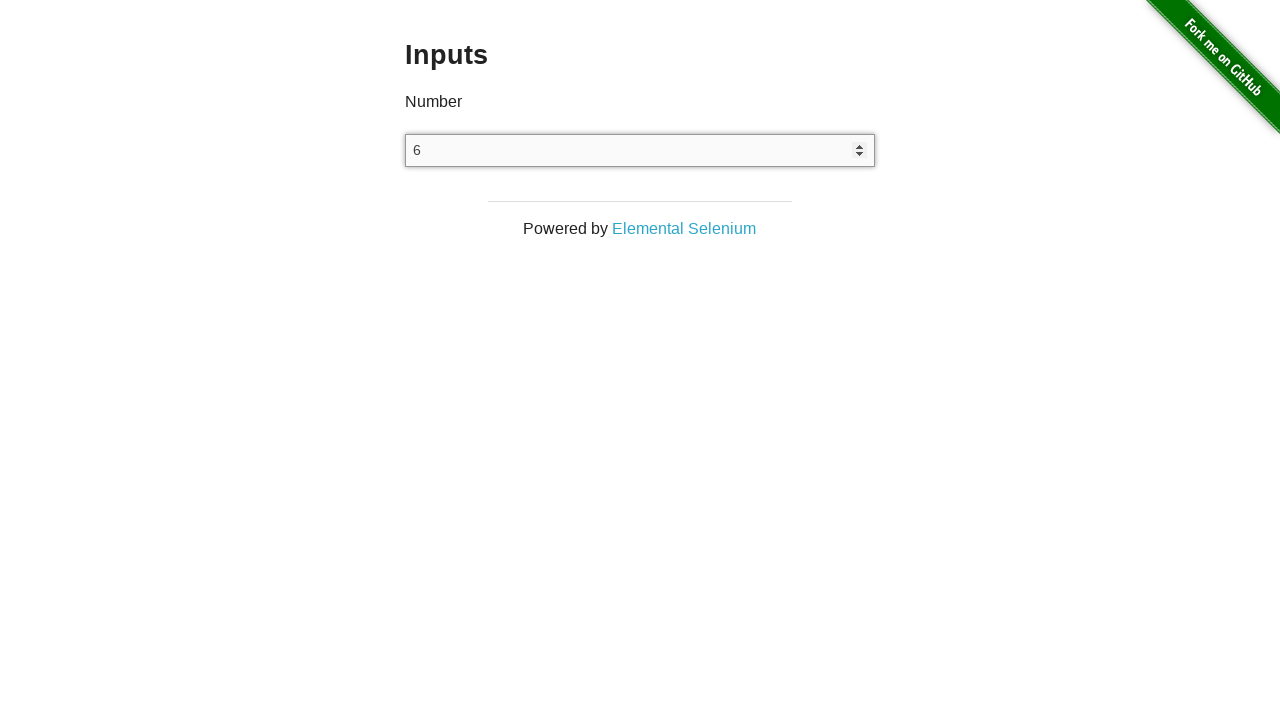